Tests drag and drop functionality on jQuery UI demo page by dragging an element from source to target location

Starting URL: https://jqueryui.com/droppable/

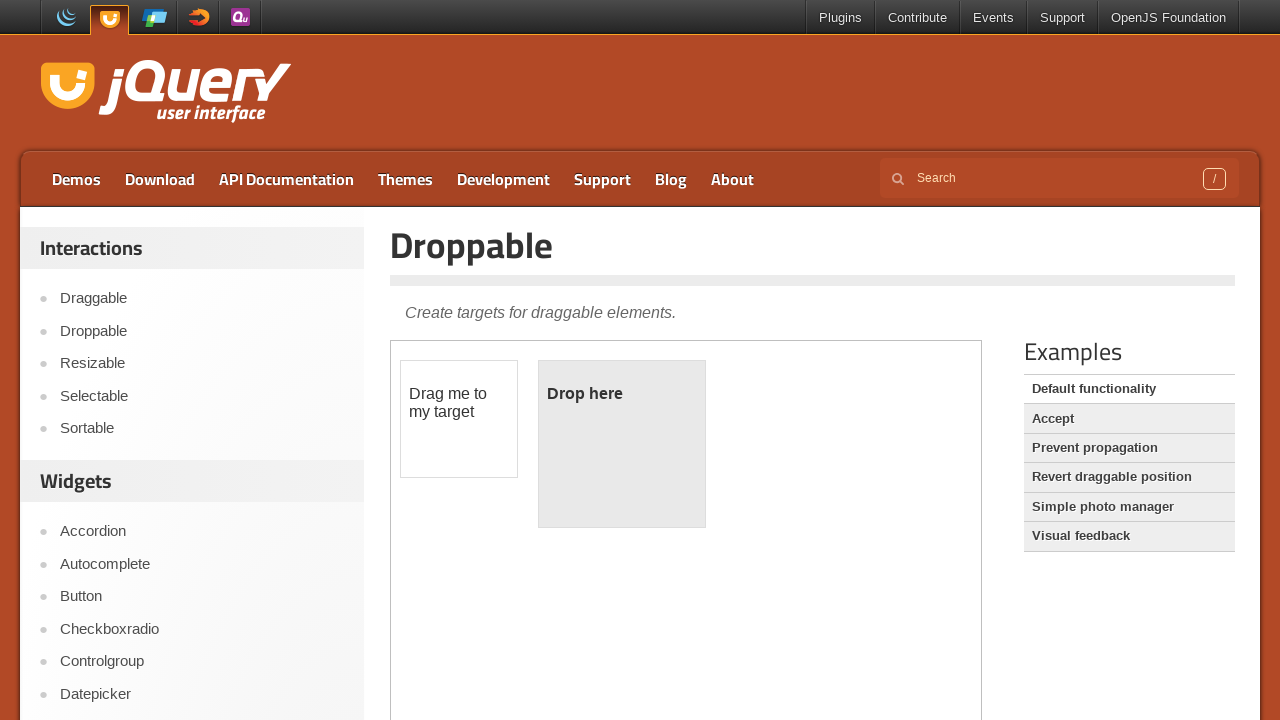

Located the iframe containing drag-drop demo
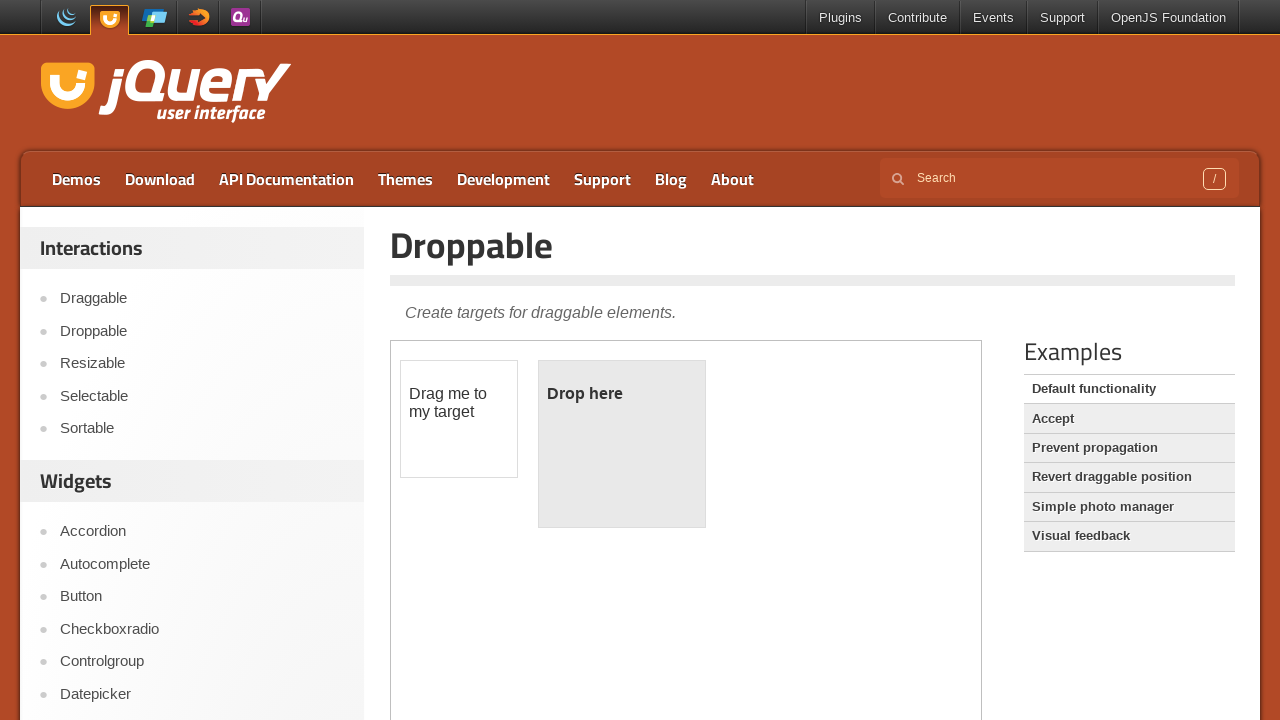

Located the draggable element
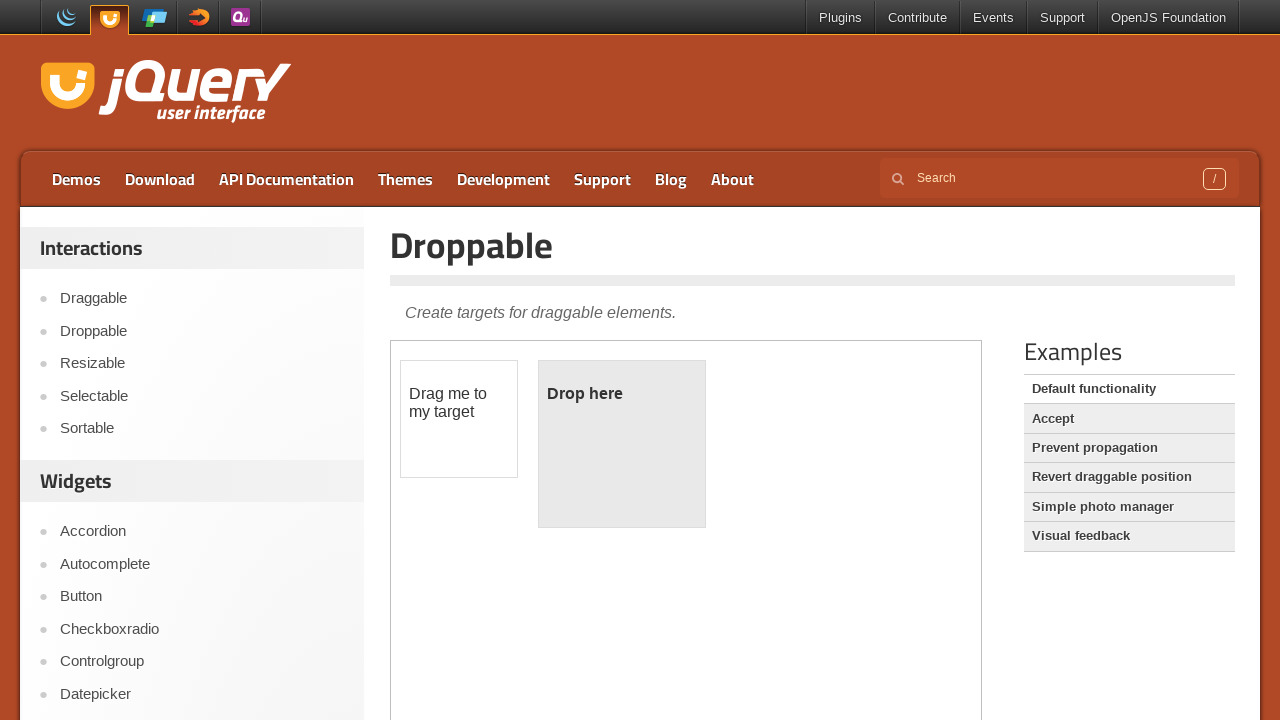

Located the droppable target element
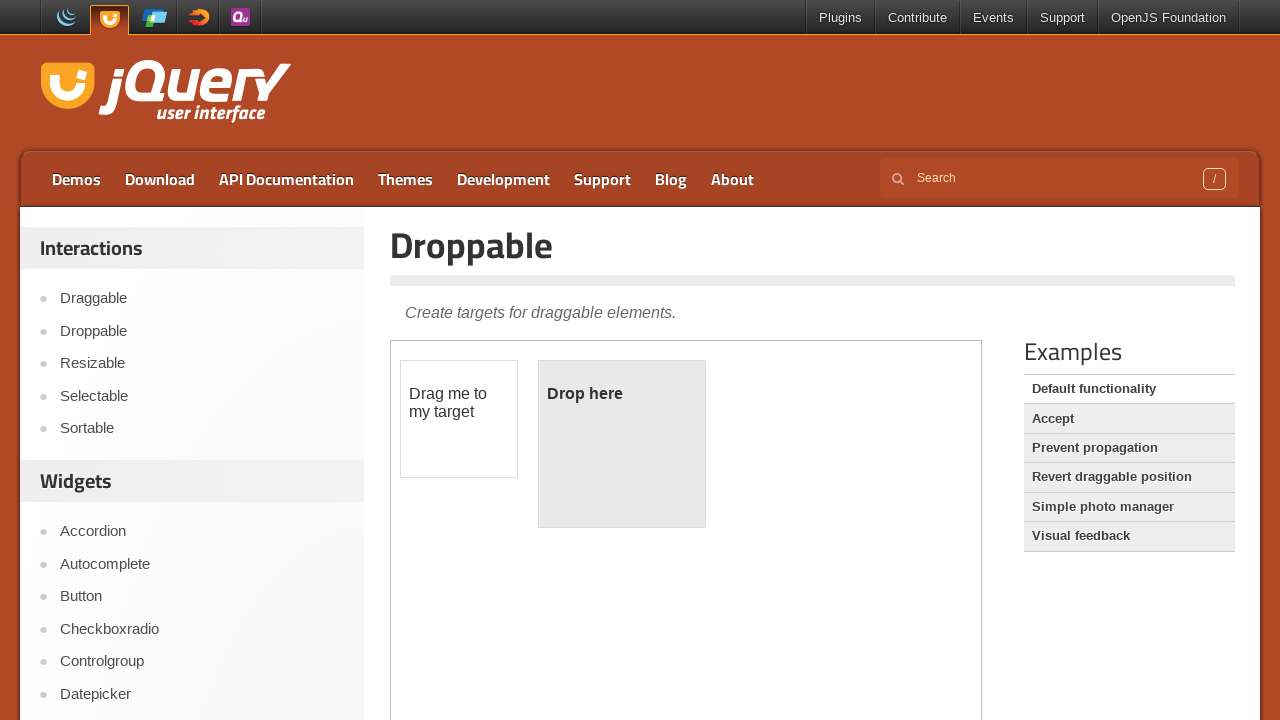

Dragged element from source to target location at (622, 444)
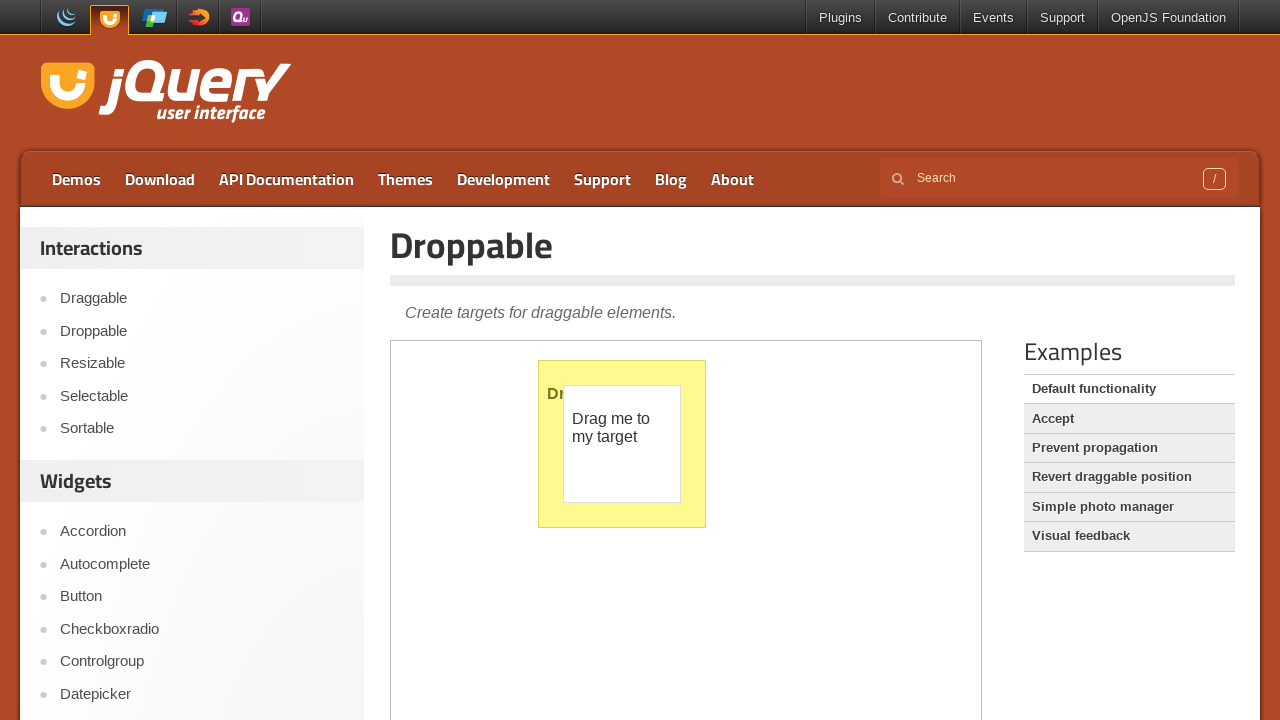

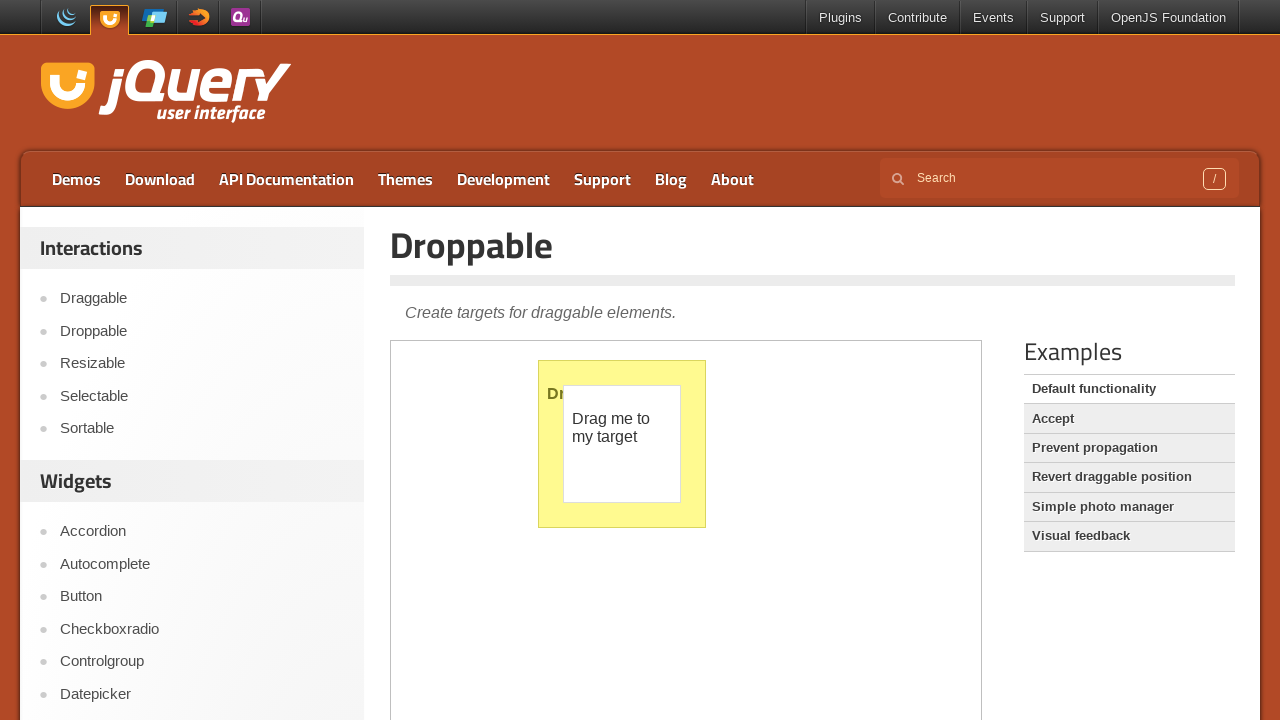